Tests the selectable functionality by clicking on the Selectable link and selecting multiple items within an iframe

Starting URL: https://jqueryui.com

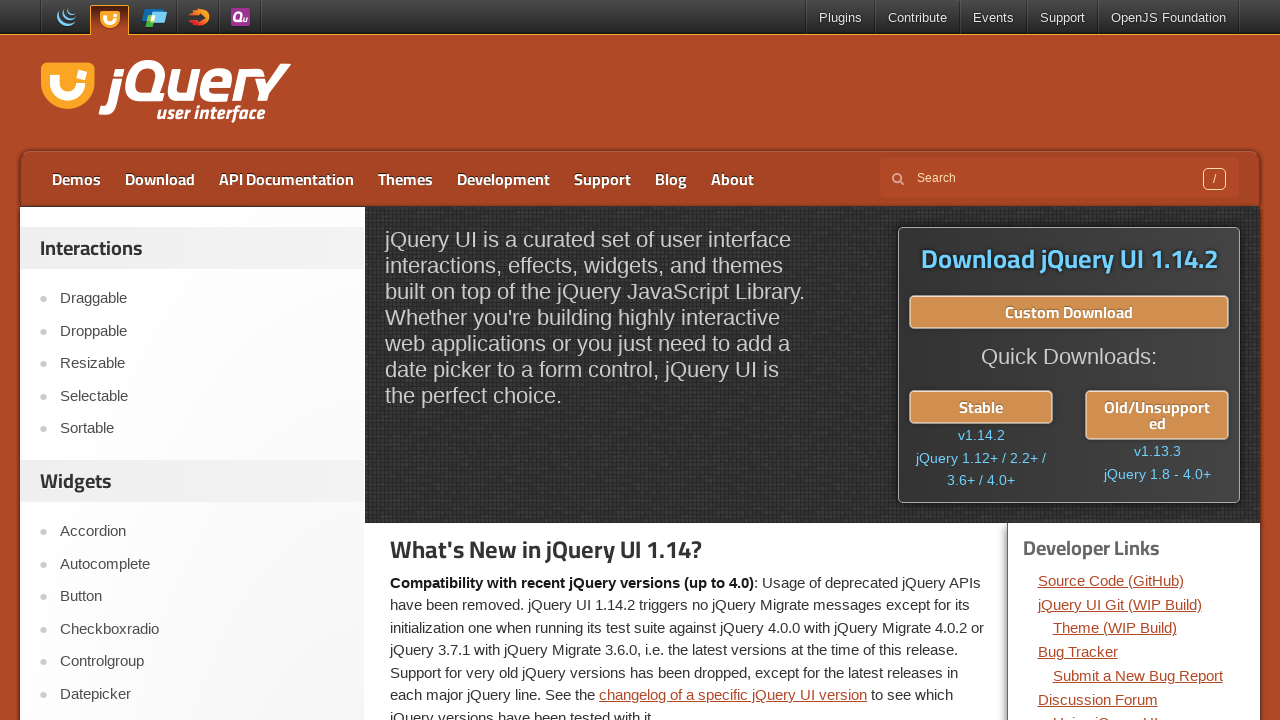

Clicked on Selectable link at (202, 396) on xpath=//a[contains(@href, '/selectable/')]
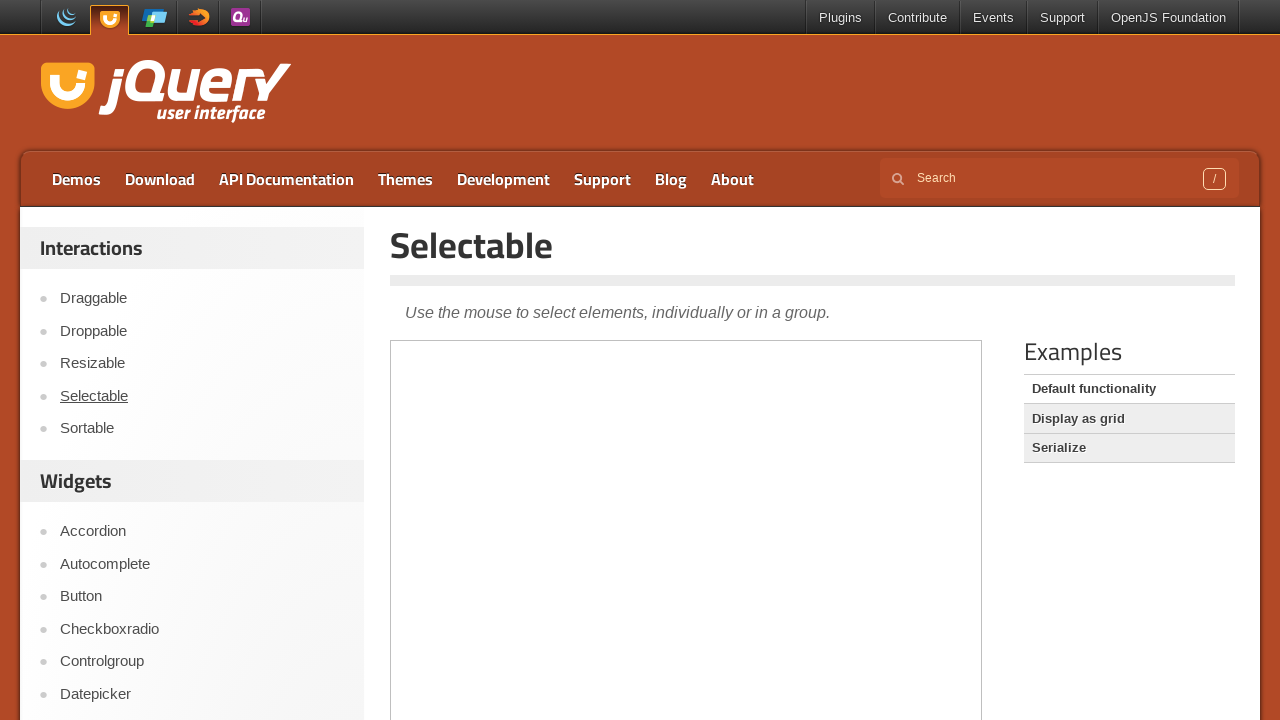

Located iframe with class demo-frame
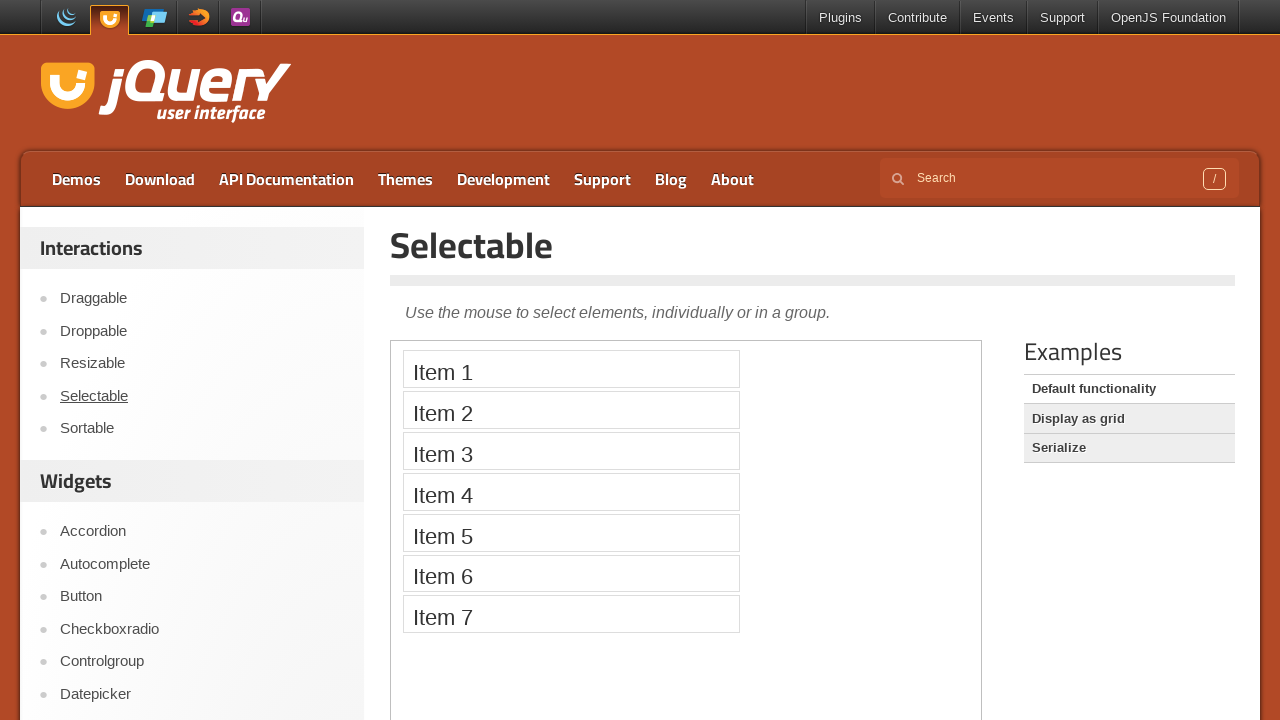

Clicked on selectable item 2 at (571, 410) on iframe.demo-frame >> internal:control=enter-frame >> xpath=//*[@id='selectable']
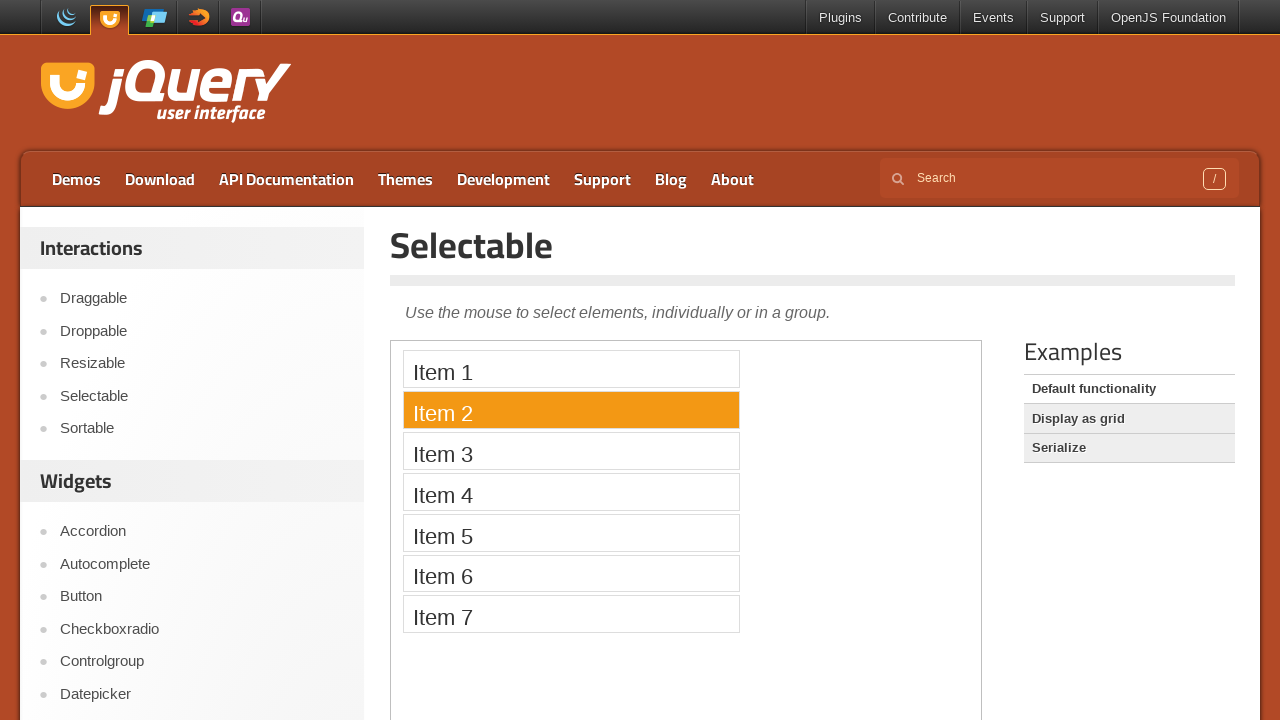

Clicked on selectable item 6 at (571, 573) on iframe.demo-frame >> internal:control=enter-frame >> xpath=//*[@id='selectable']
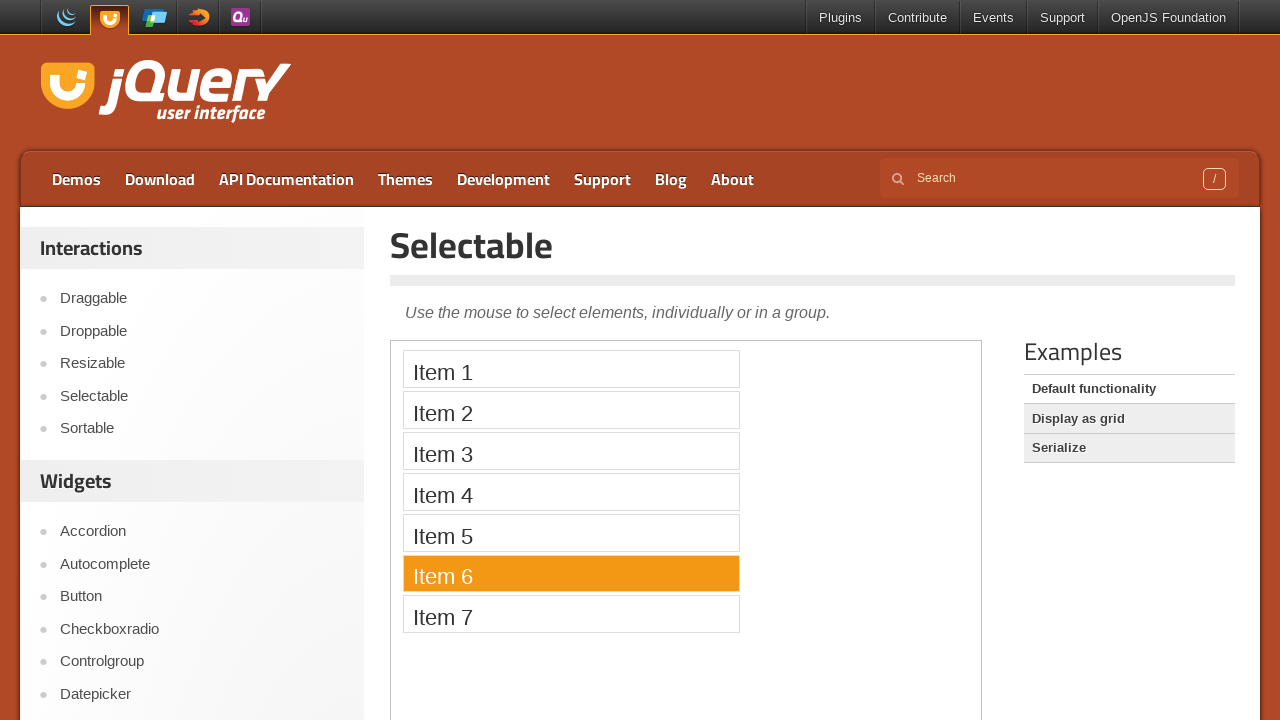

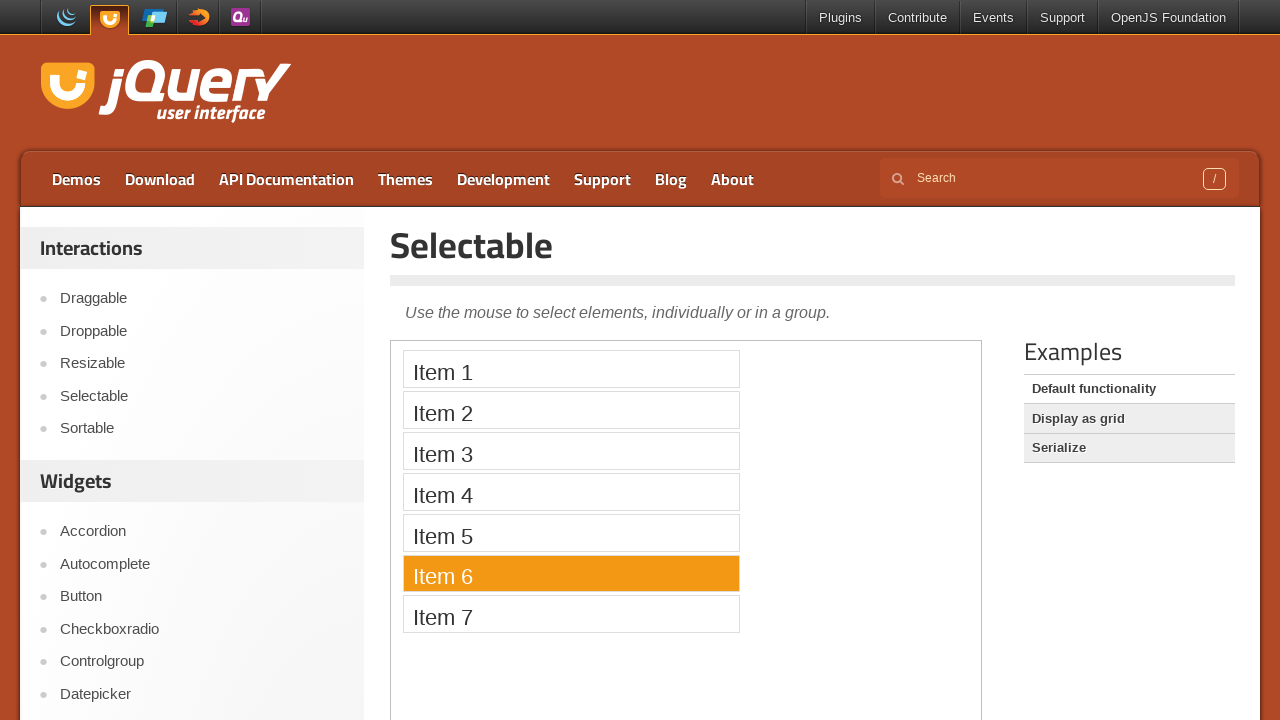